Tests the ability to open a new browser window by navigating to a website, opening a new window, navigating to another page in that window, and verifying that two browser windows are open.

Starting URL: https://the-internet.herokuapp.com

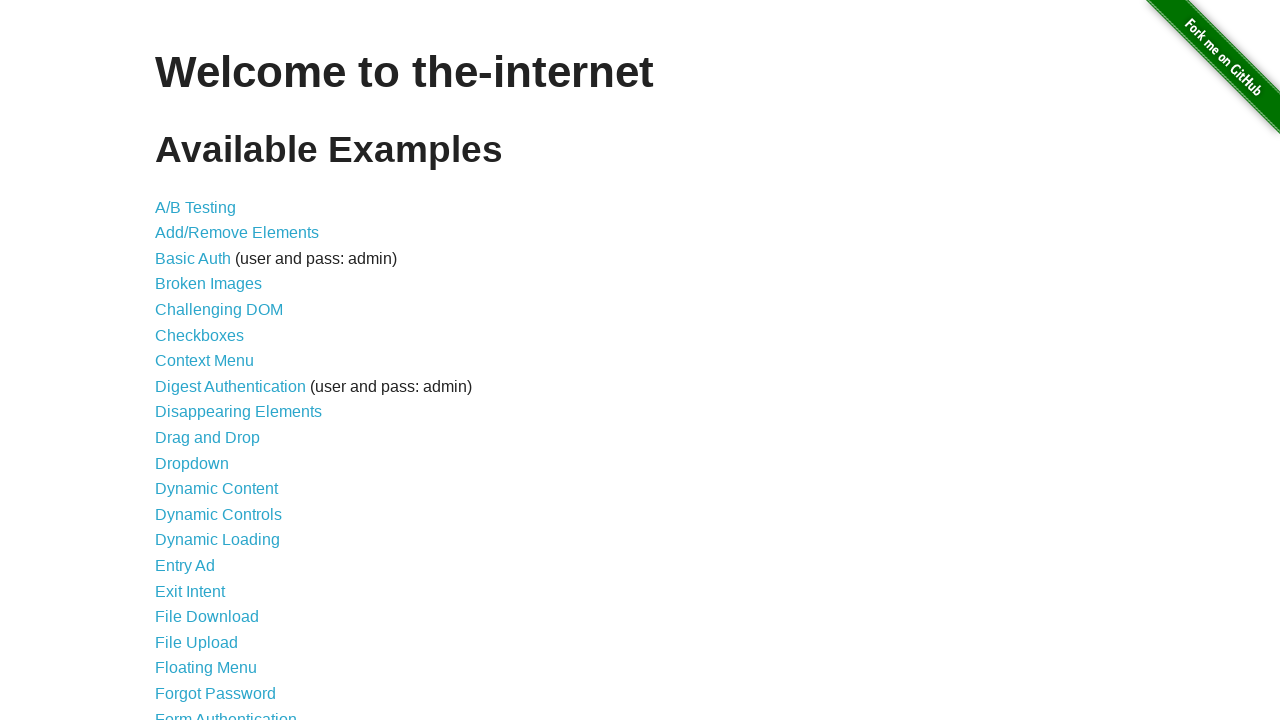

Opened a new browser window
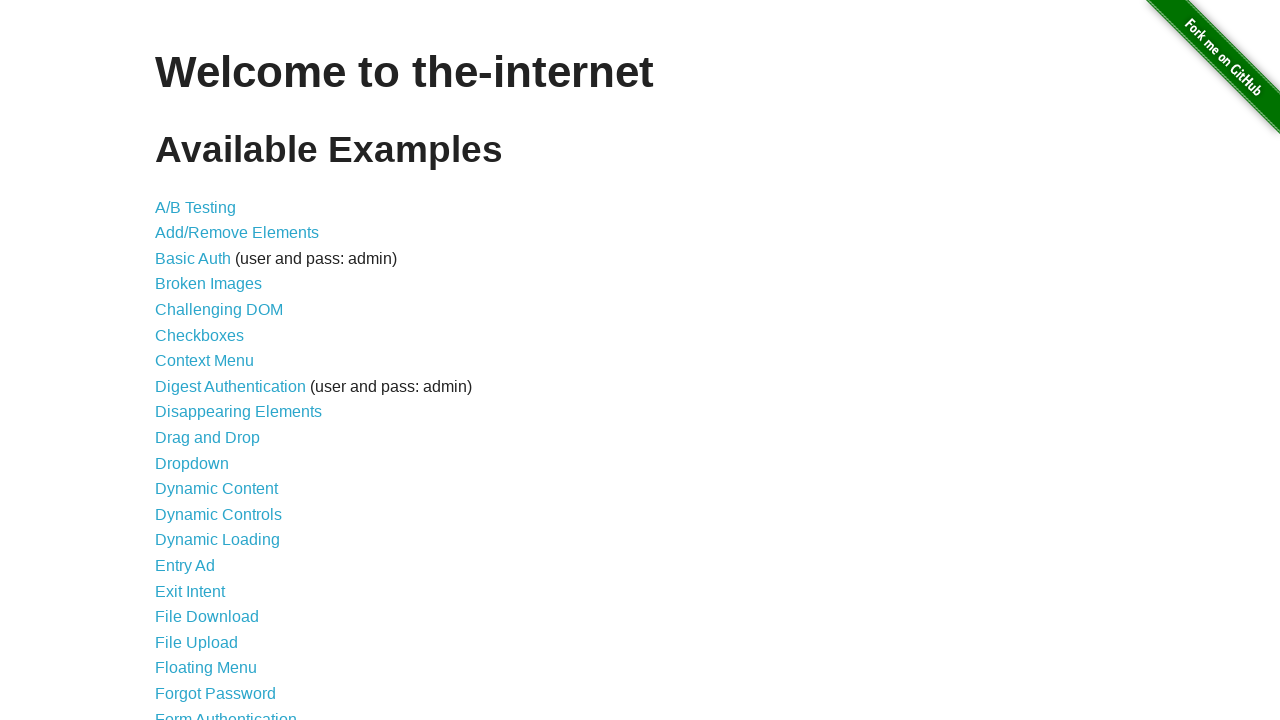

Navigated new window to typos page
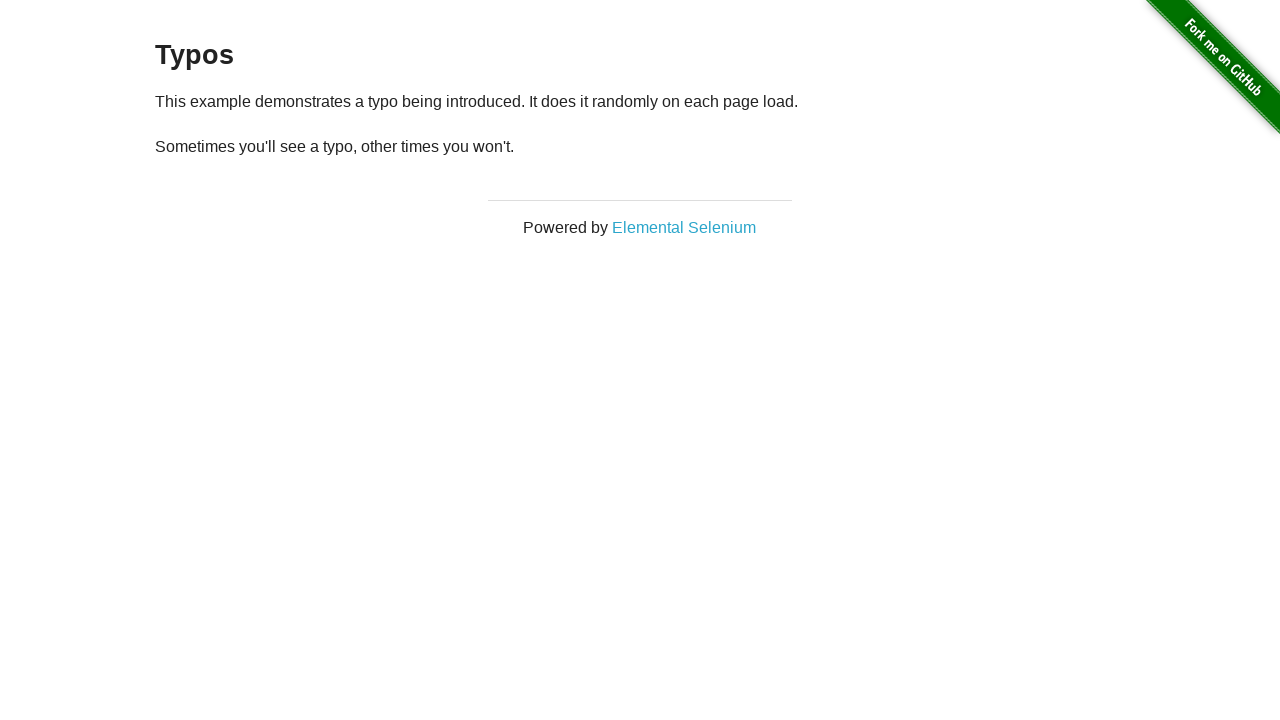

Verified 2 windows are open
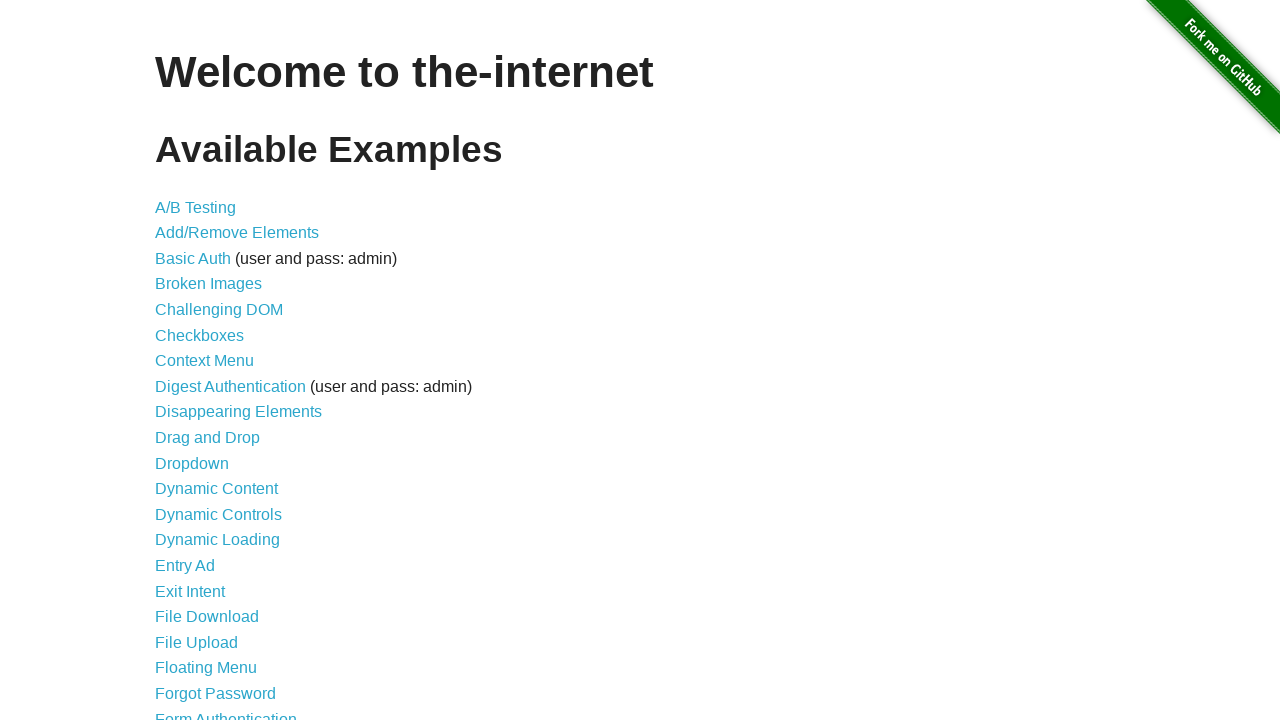

Assertion passed: 2 windows are open as expected
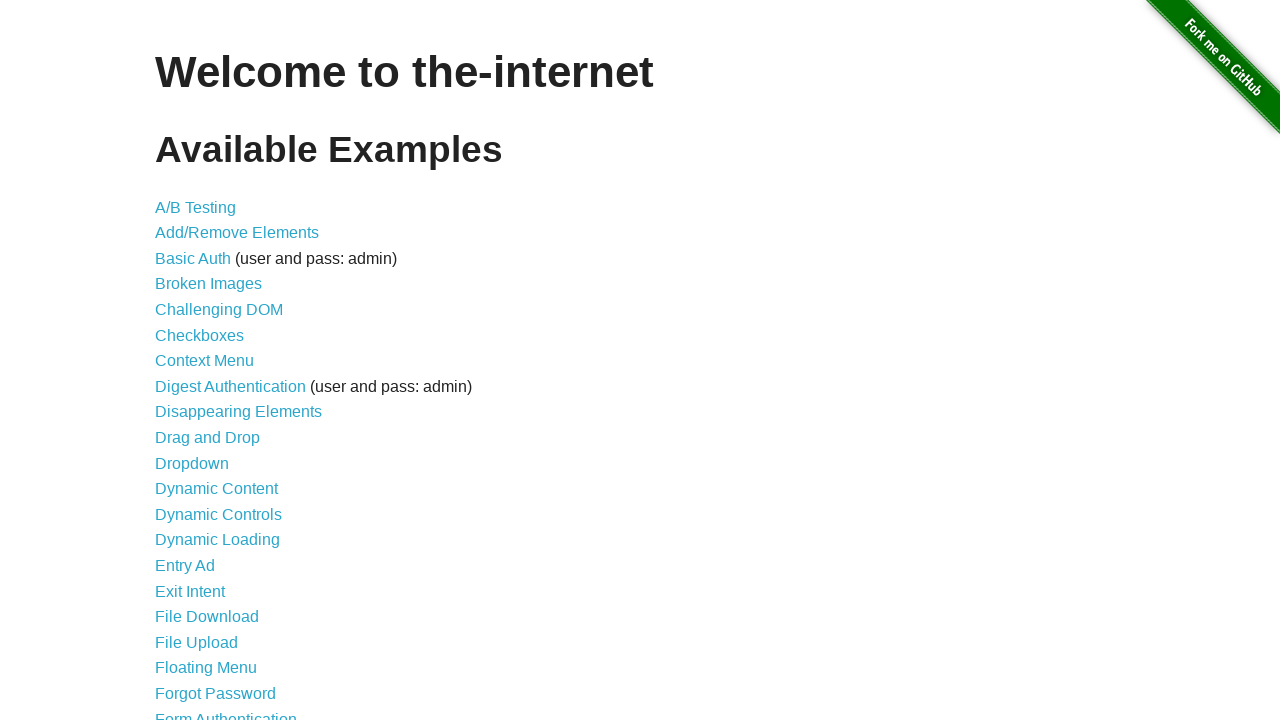

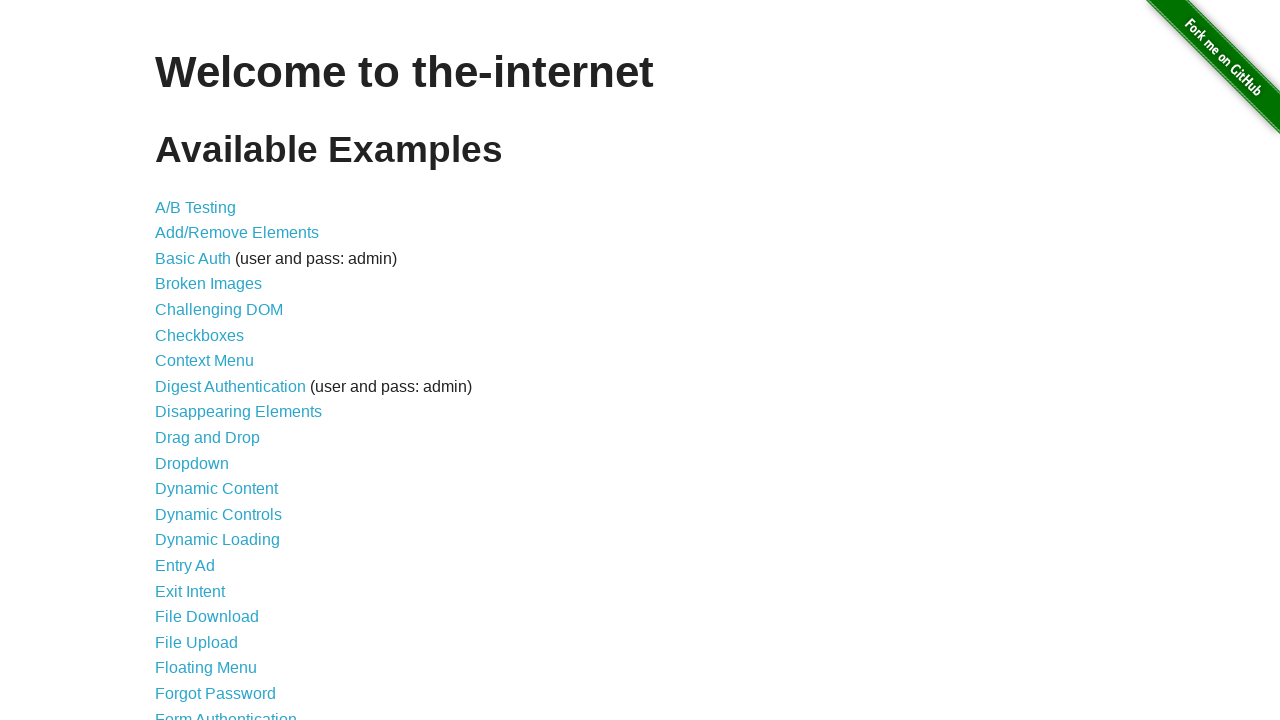